Tests web table interaction by finding and clicking on a specific row

Starting URL: https://rahulshettyacademy.com/AutomationPractice/

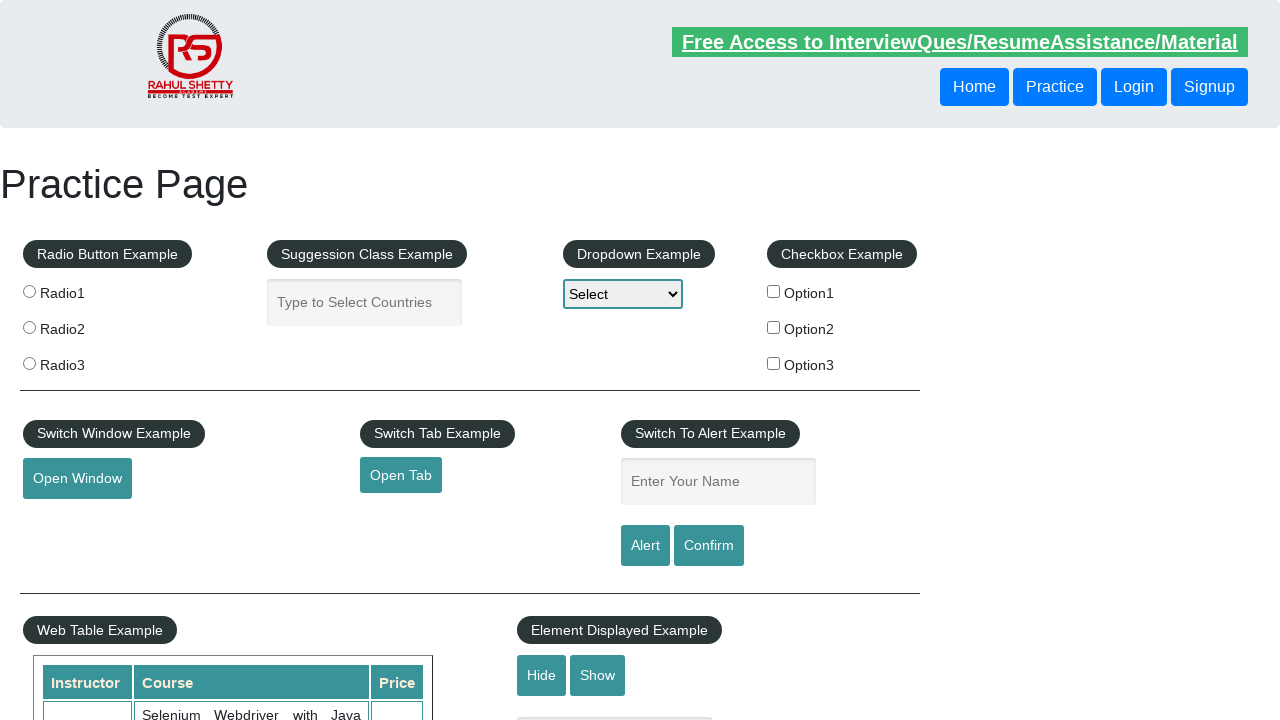

Located all table rows in courses table
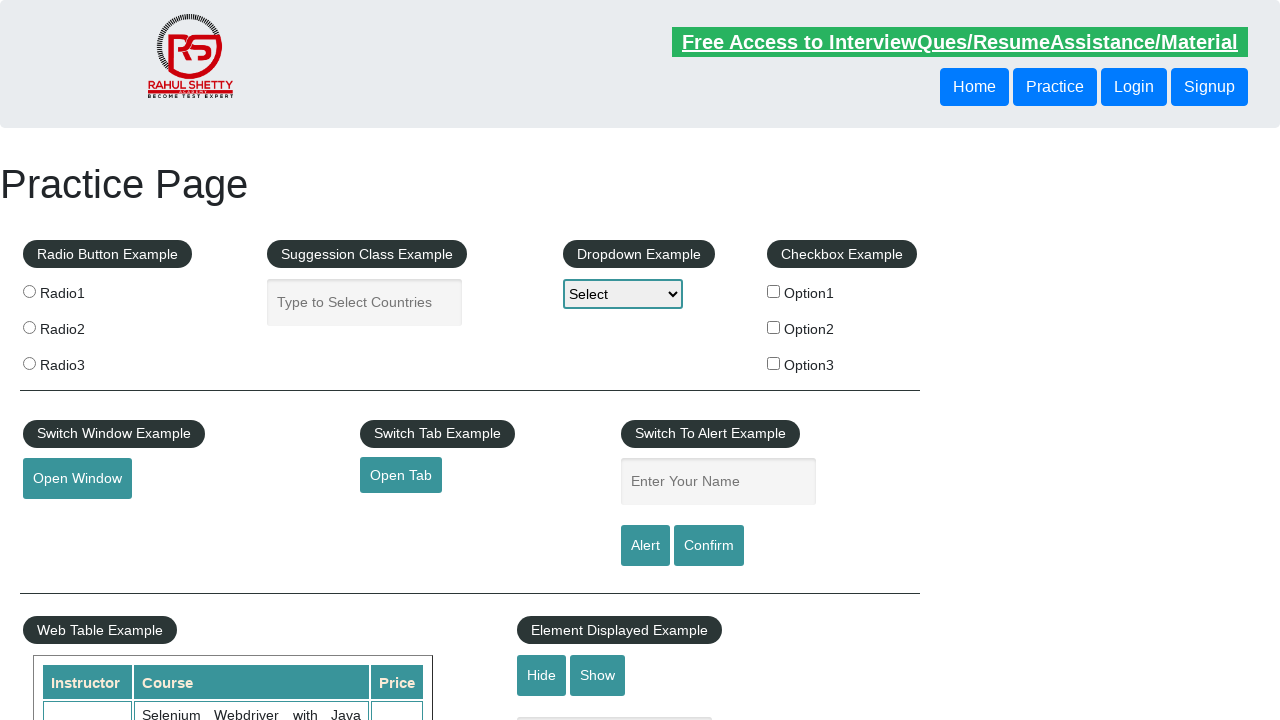

Clicked on 'Appium (Selenium) - Mobile Automation Testing from Scratch' table row
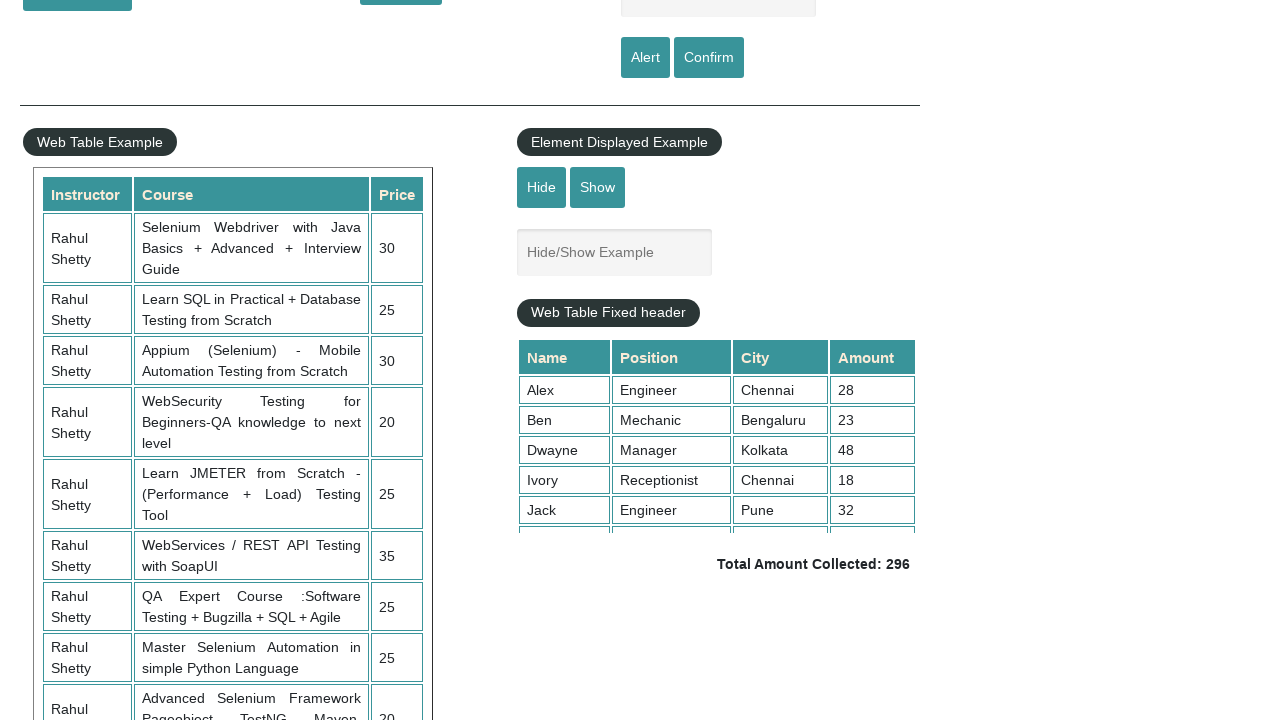

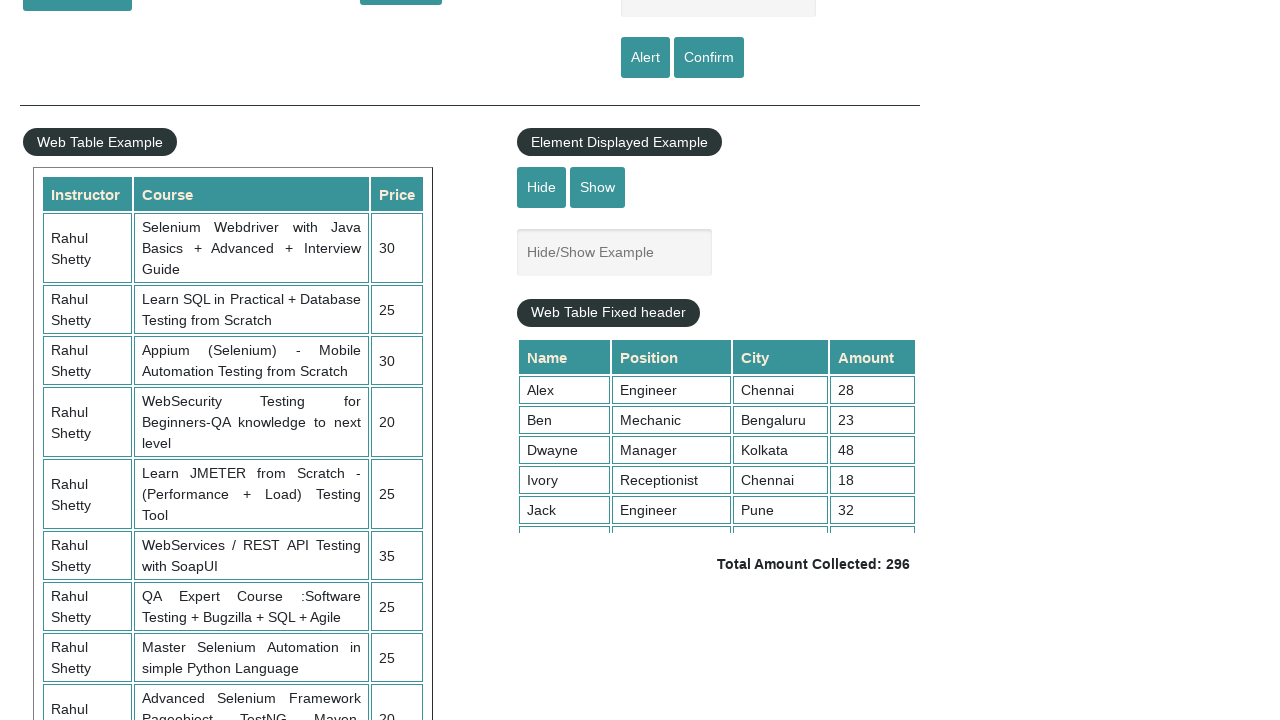